Tests horizontal JavaScript scrolling functionality by navigating to a webpage and scrolling horizontally by 1000 pixels.

Starting URL: https://www.thesmartmove.se/international/?ref=onepagelove

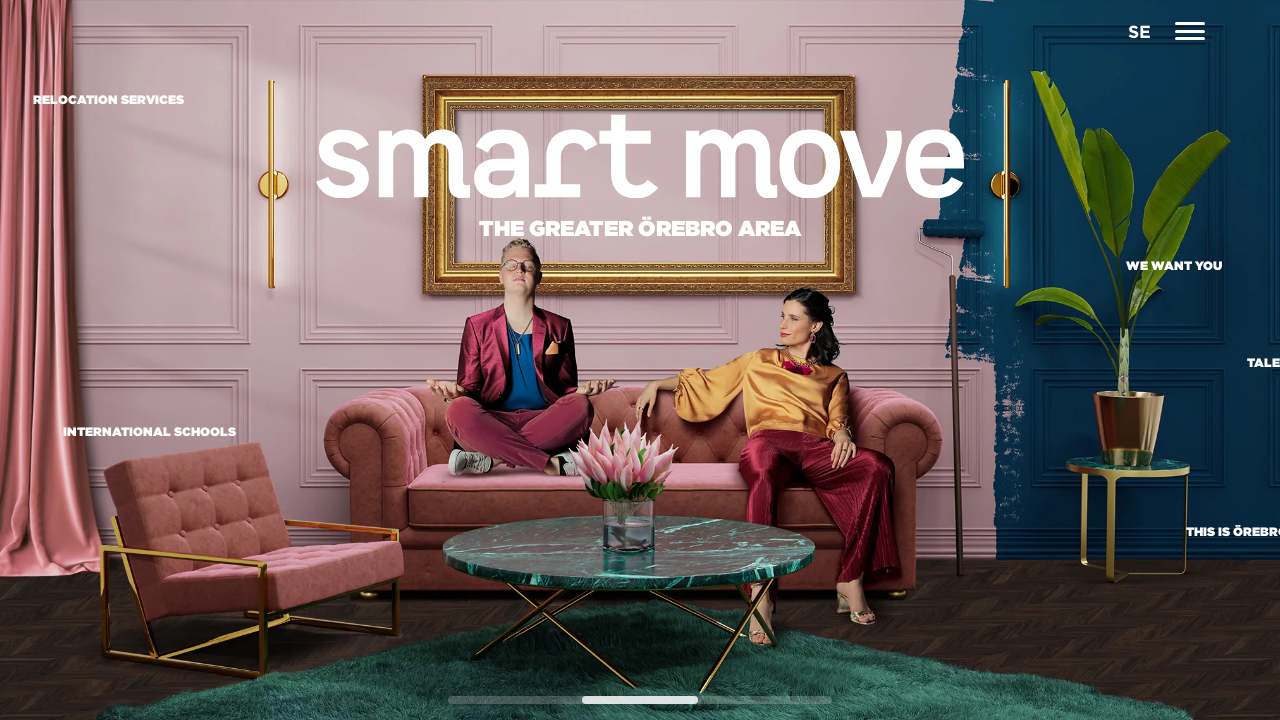

Page loaded (domcontentloaded state reached)
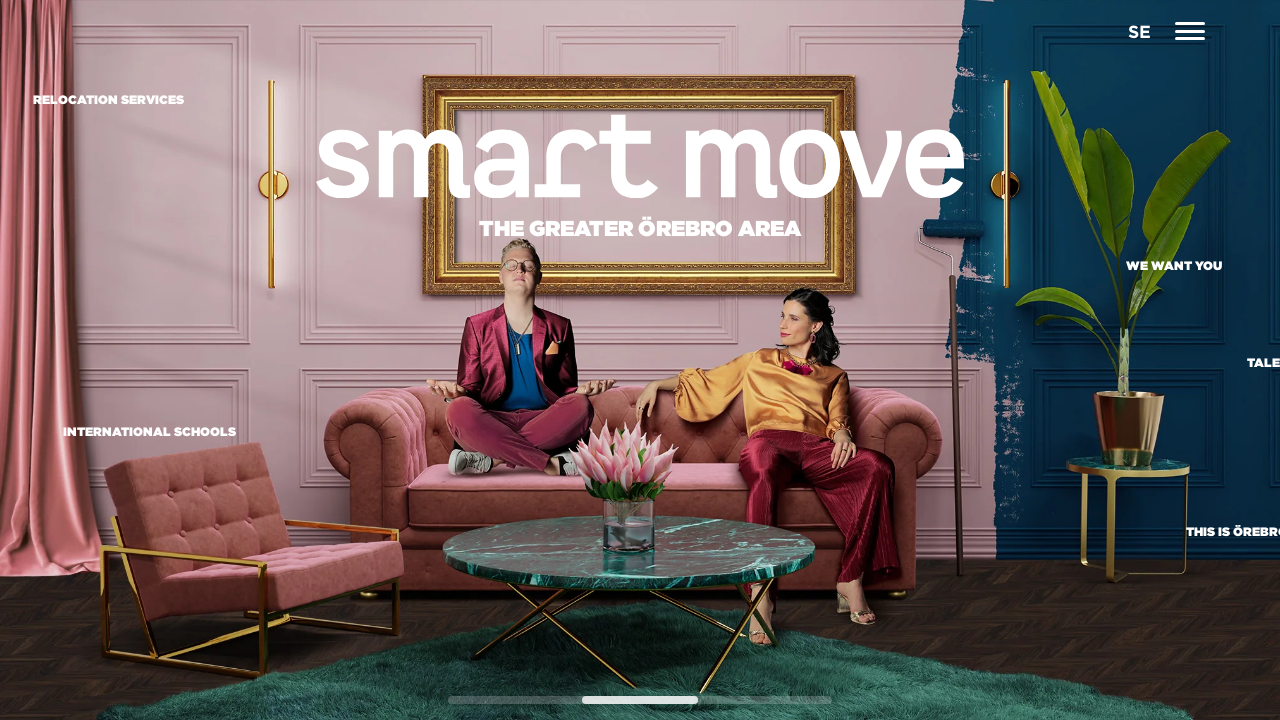

Scrolled horizontally by 1000 pixels using JavaScript
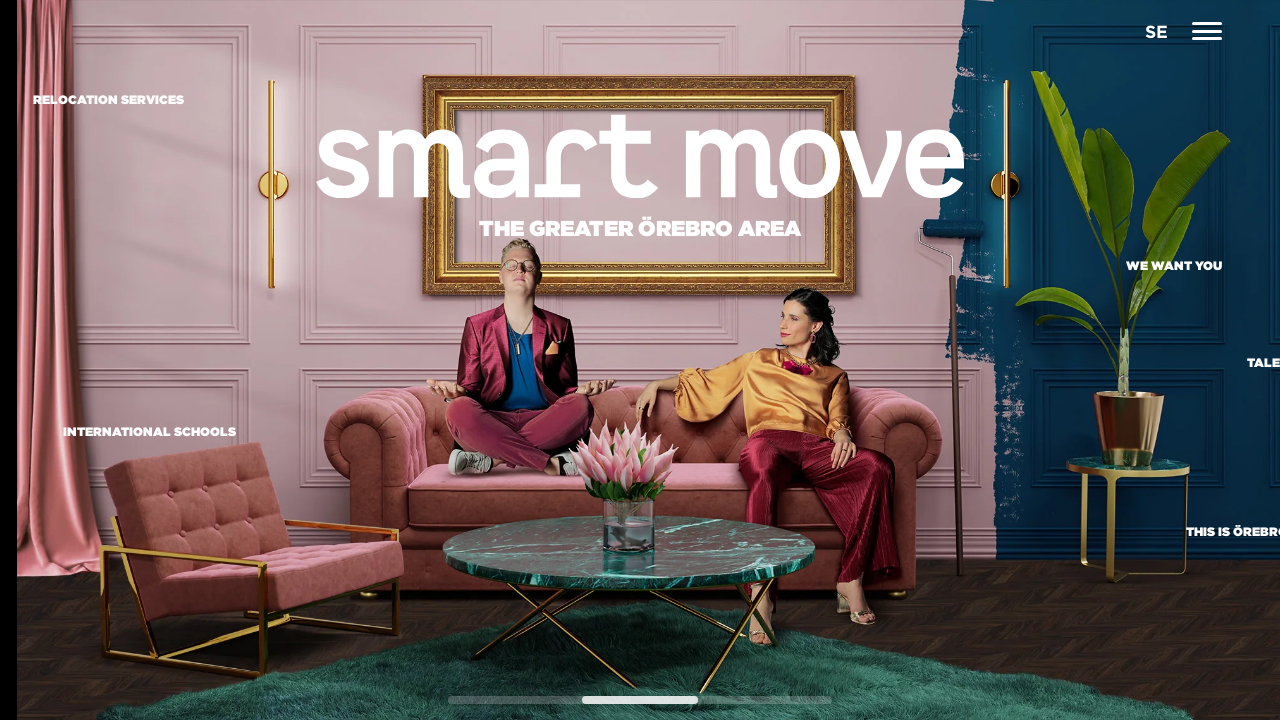

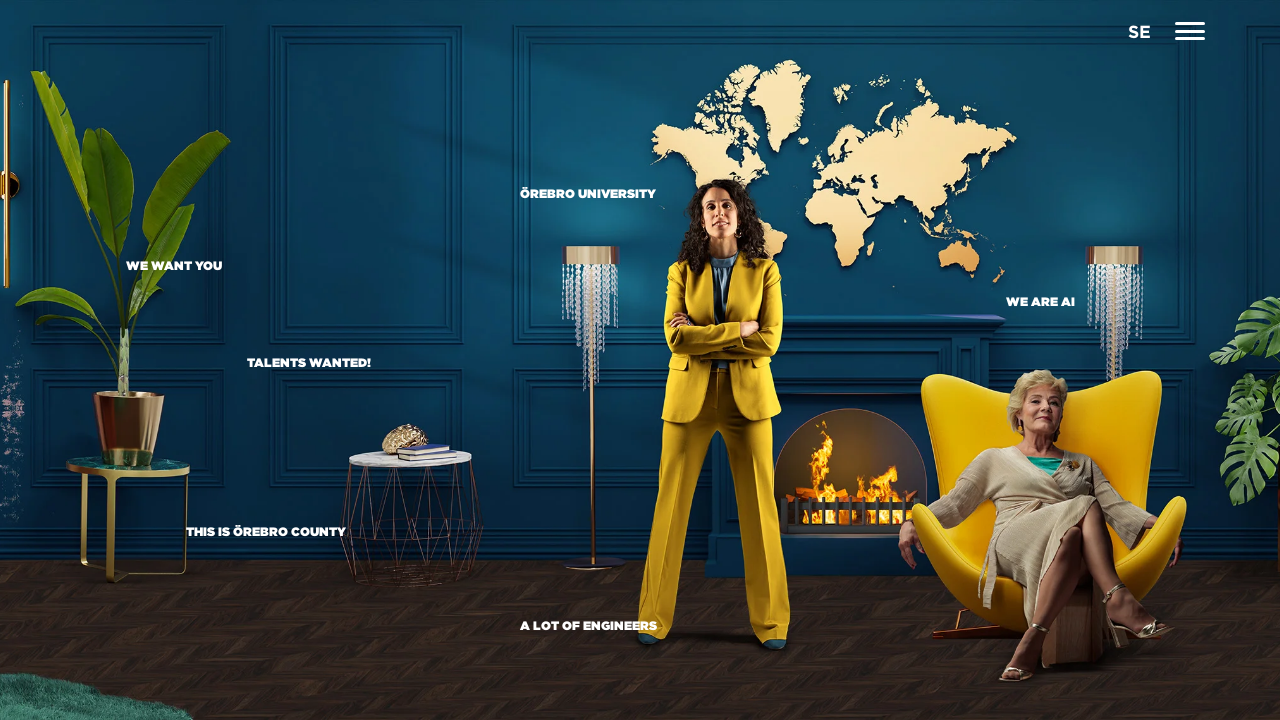